Tests prompt alert functionality by triggering a prompt dialog, entering text, dismissing it, and verifying the cancel message appears

Starting URL: https://www.hyrtutorials.com/p/alertsdemo.html#google_vignette

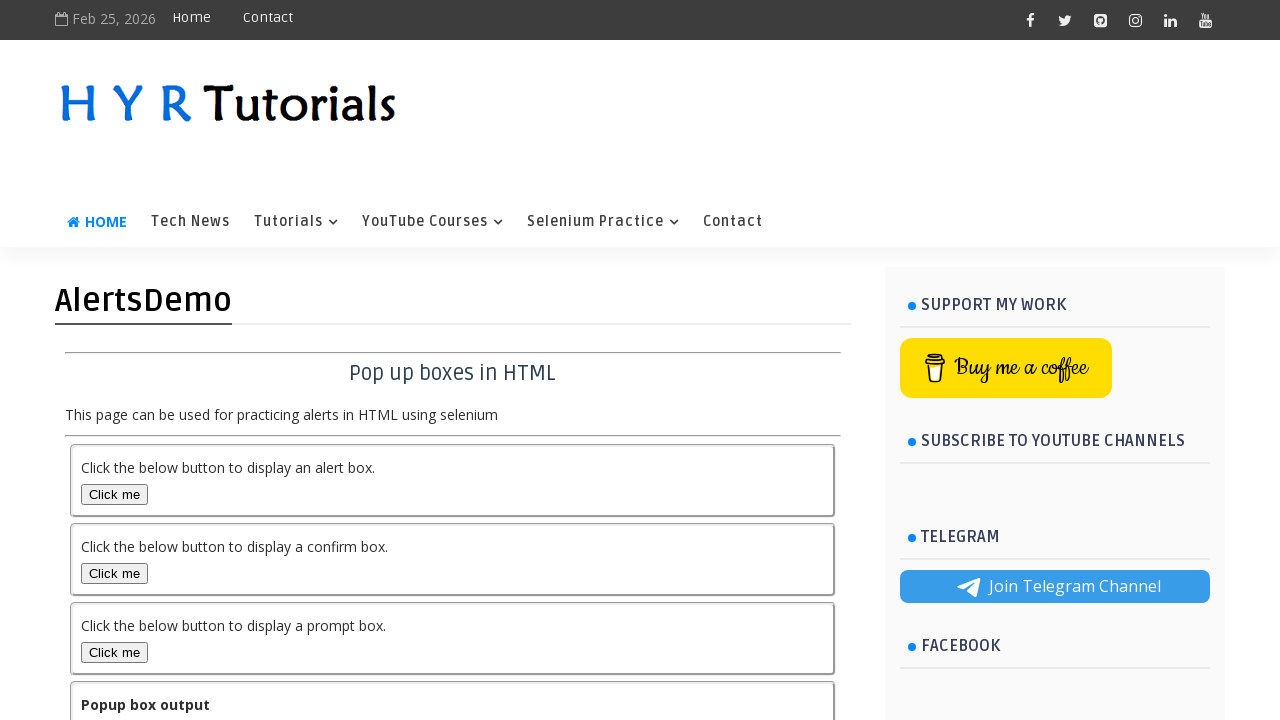

Scrolled down to make prompt button visible
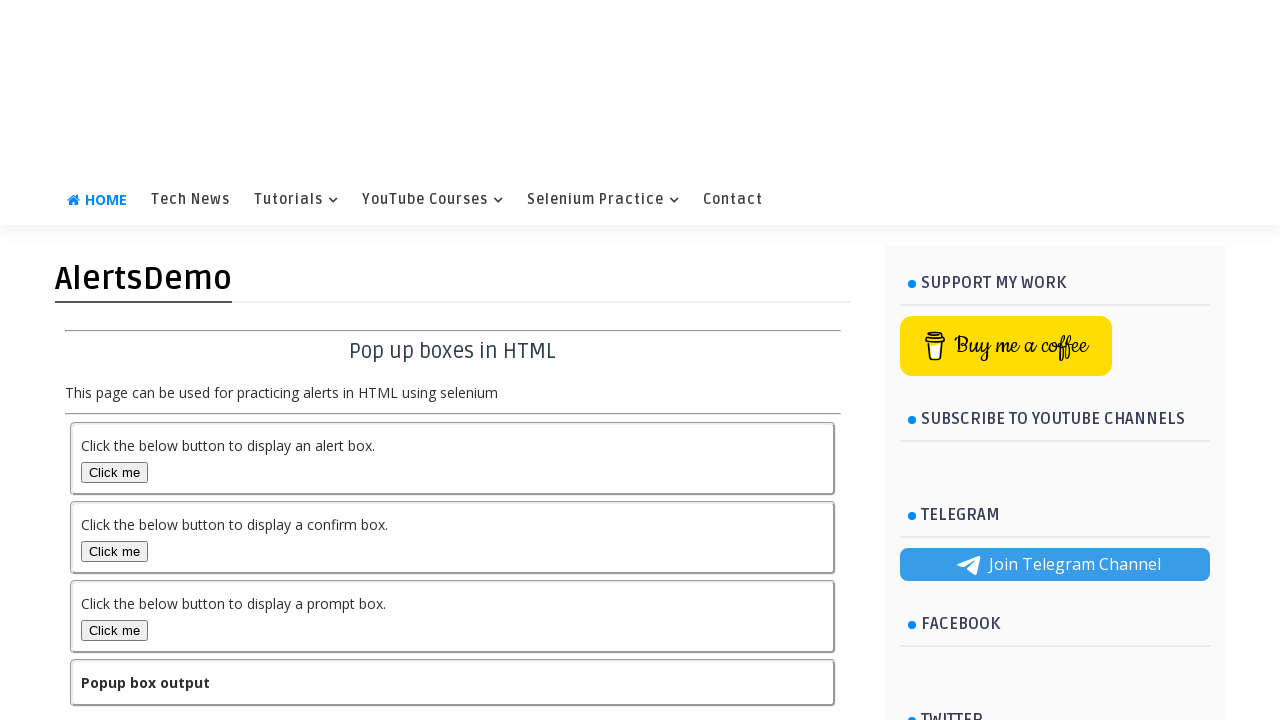

Clicked prompt box button to trigger prompt dialog at (114, 410) on xpath=//*[@id='promptBox']
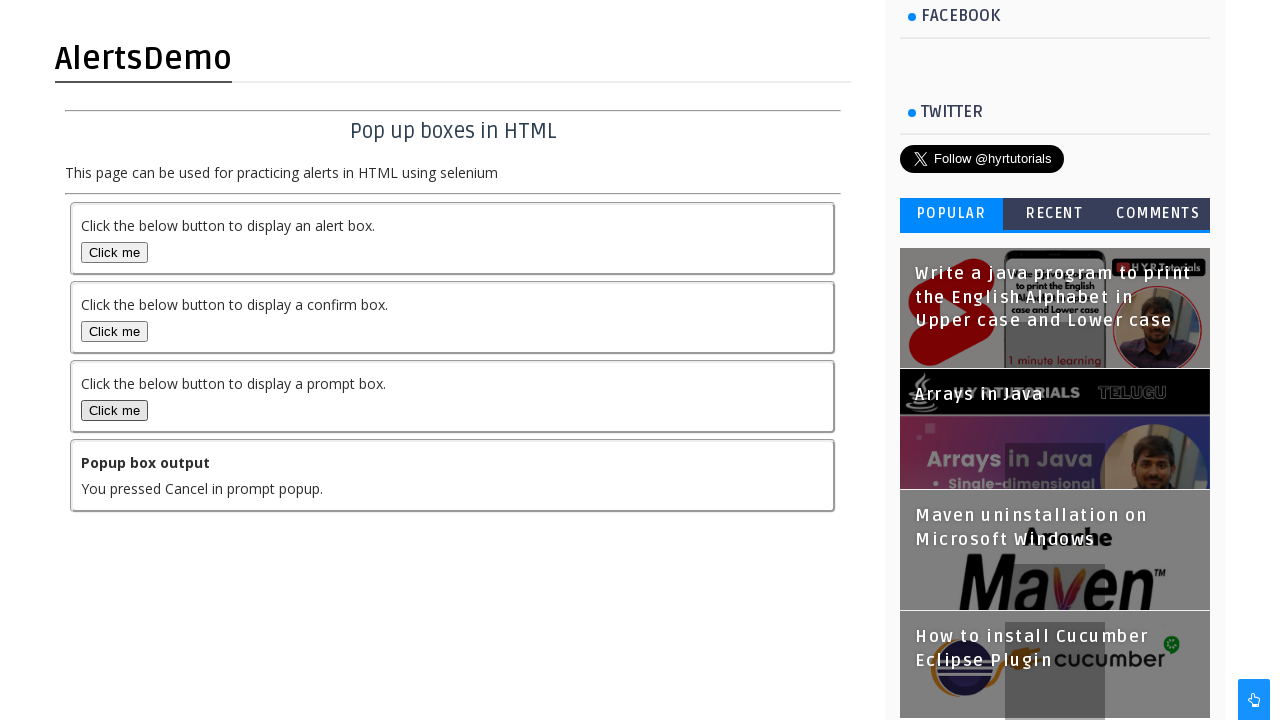

Set up dialog handler to dismiss prompt
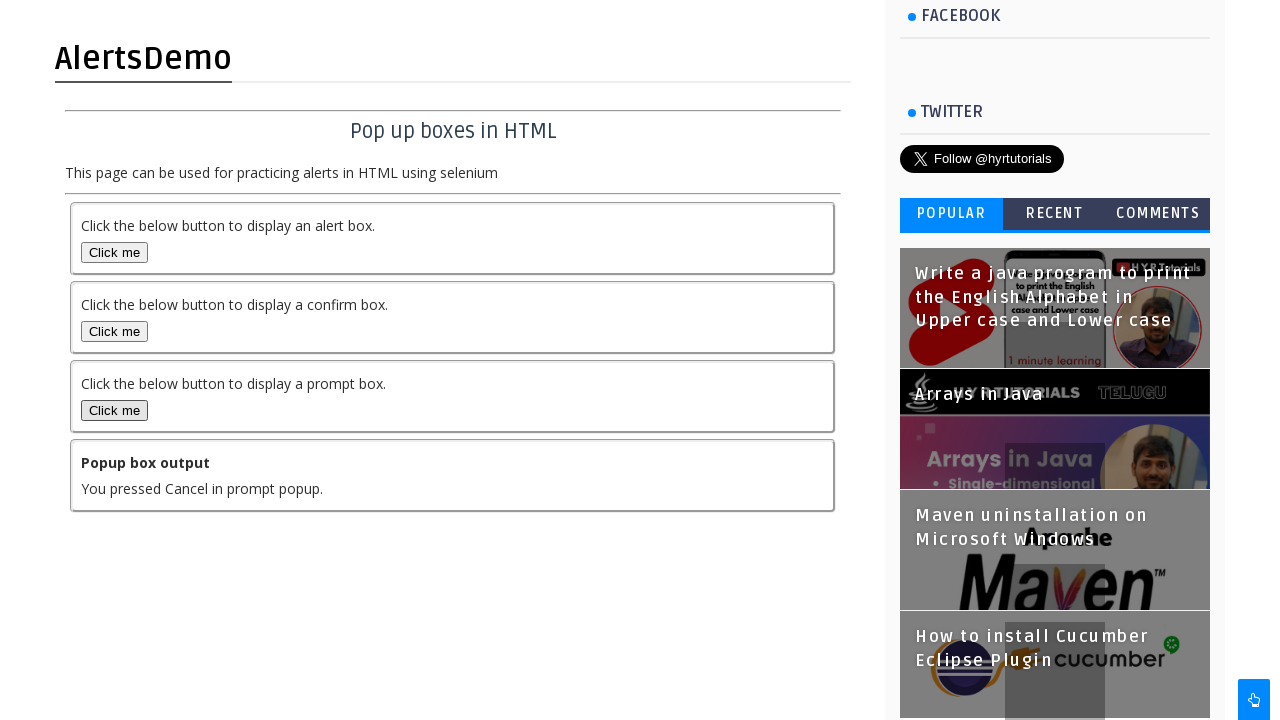

Triggered prompt dialog via JavaScript evaluation
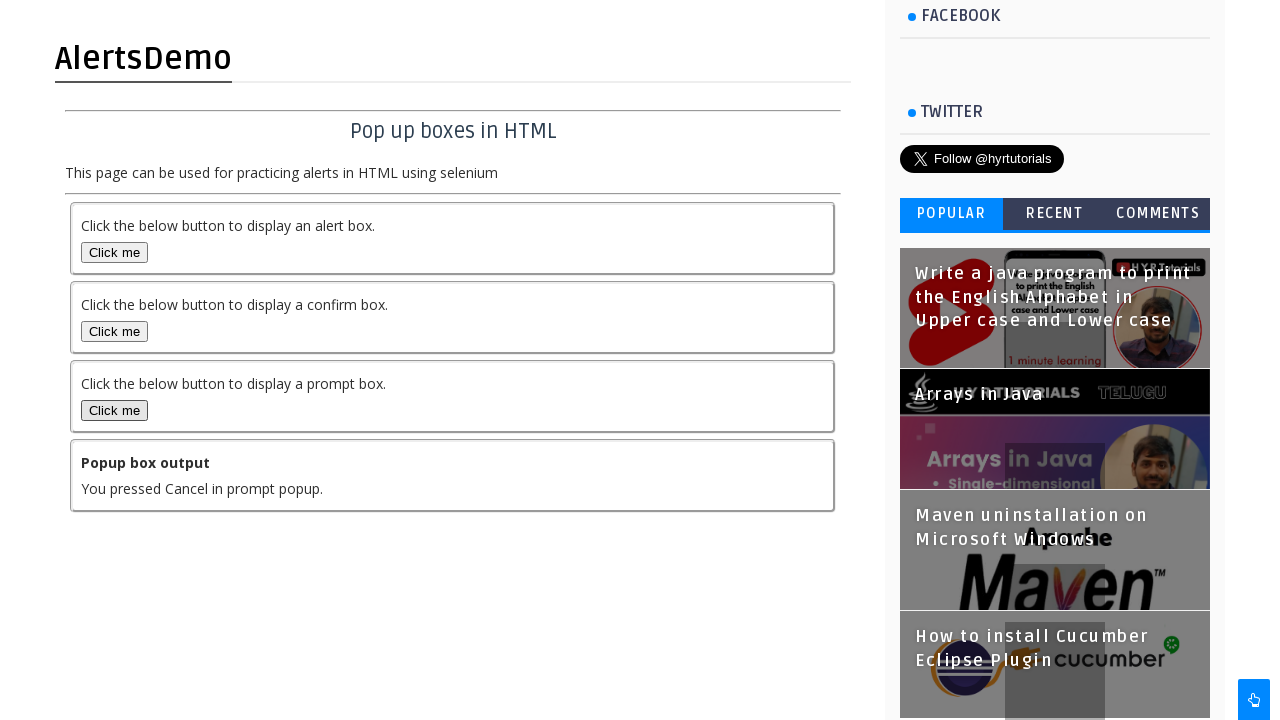

Waited for output element to appear
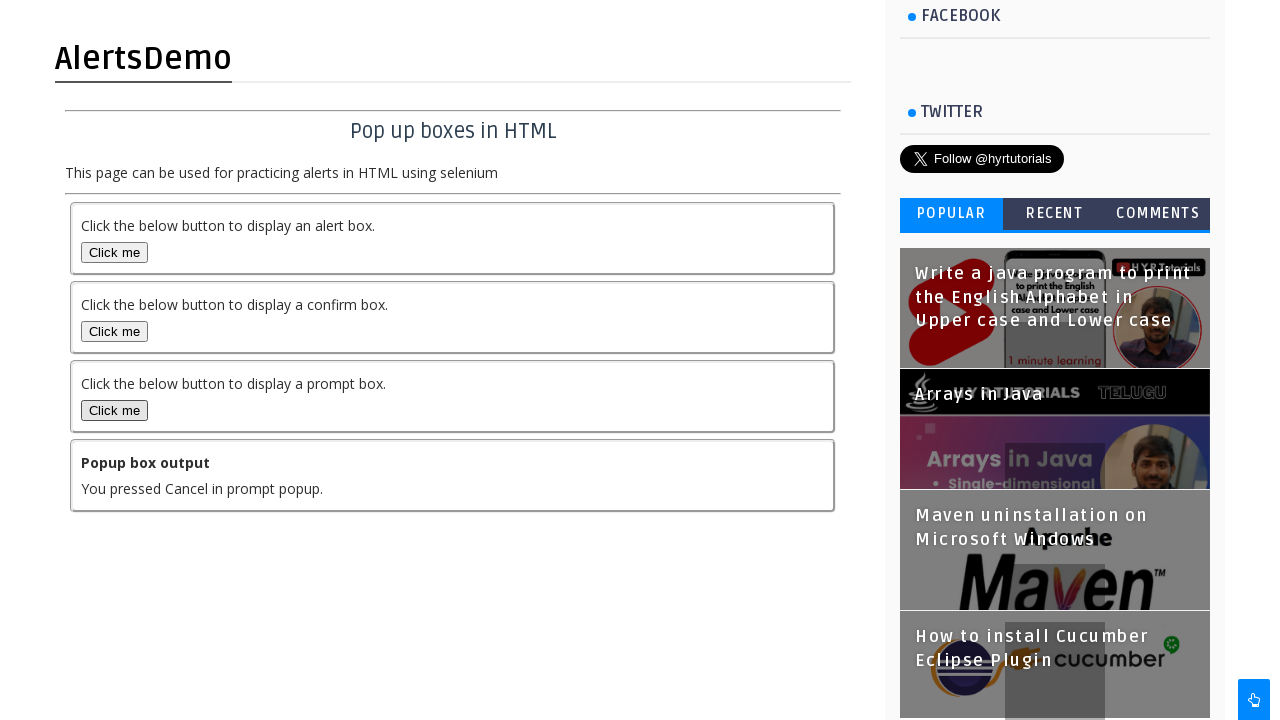

Retrieved output text from dialog result element
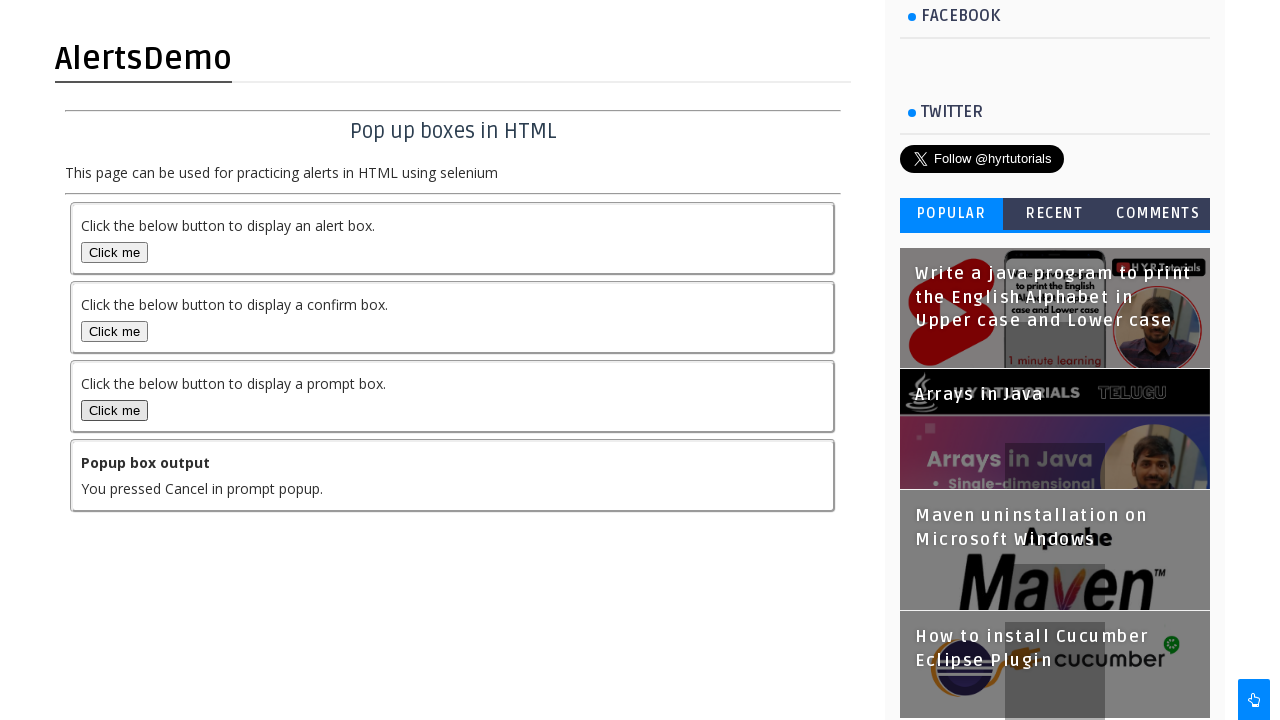

Verified output text matches expected cancel message
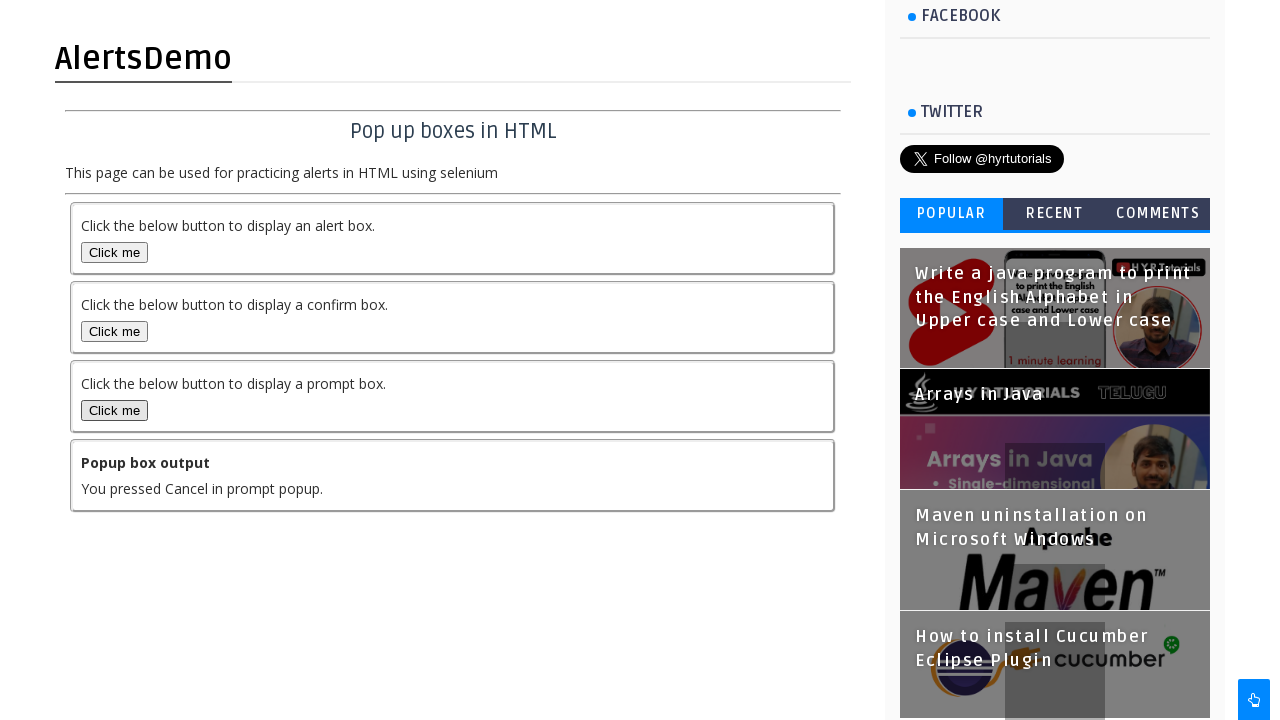

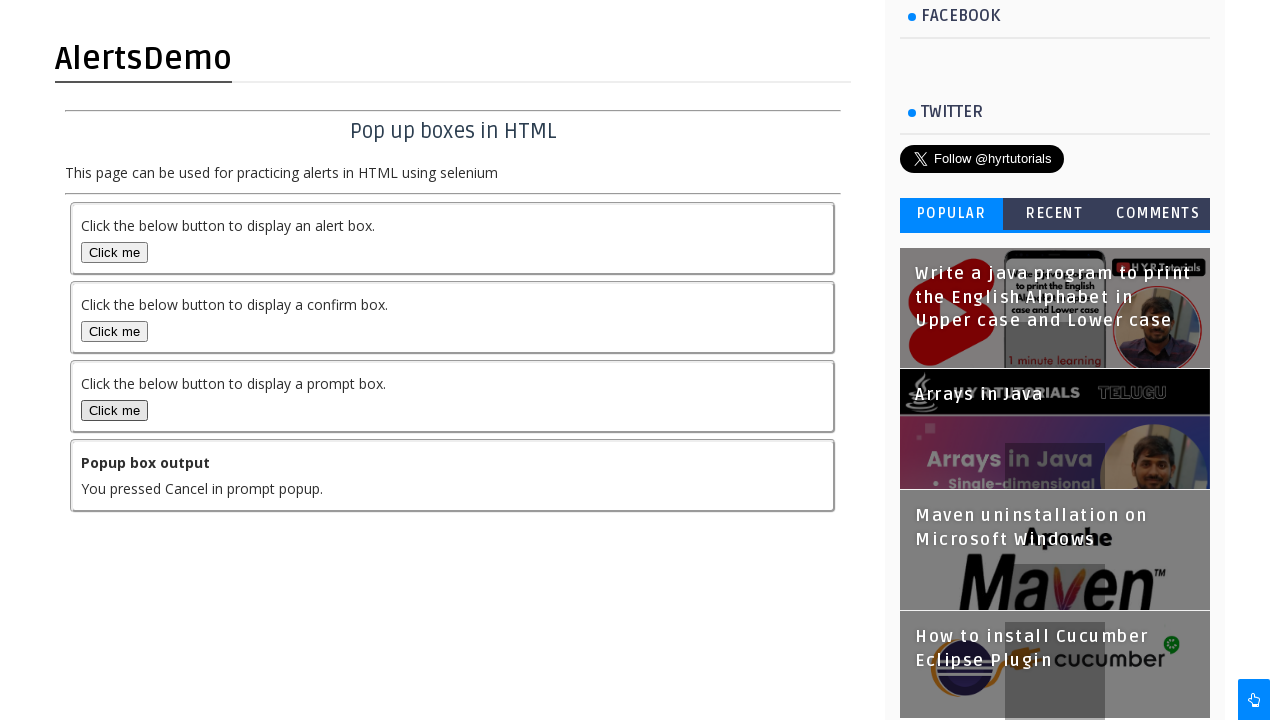